Tests multi-select functionality on jQuery UI demo page by selecting multiple items using Ctrl+click

Starting URL: https://jqueryui.com/selectable/

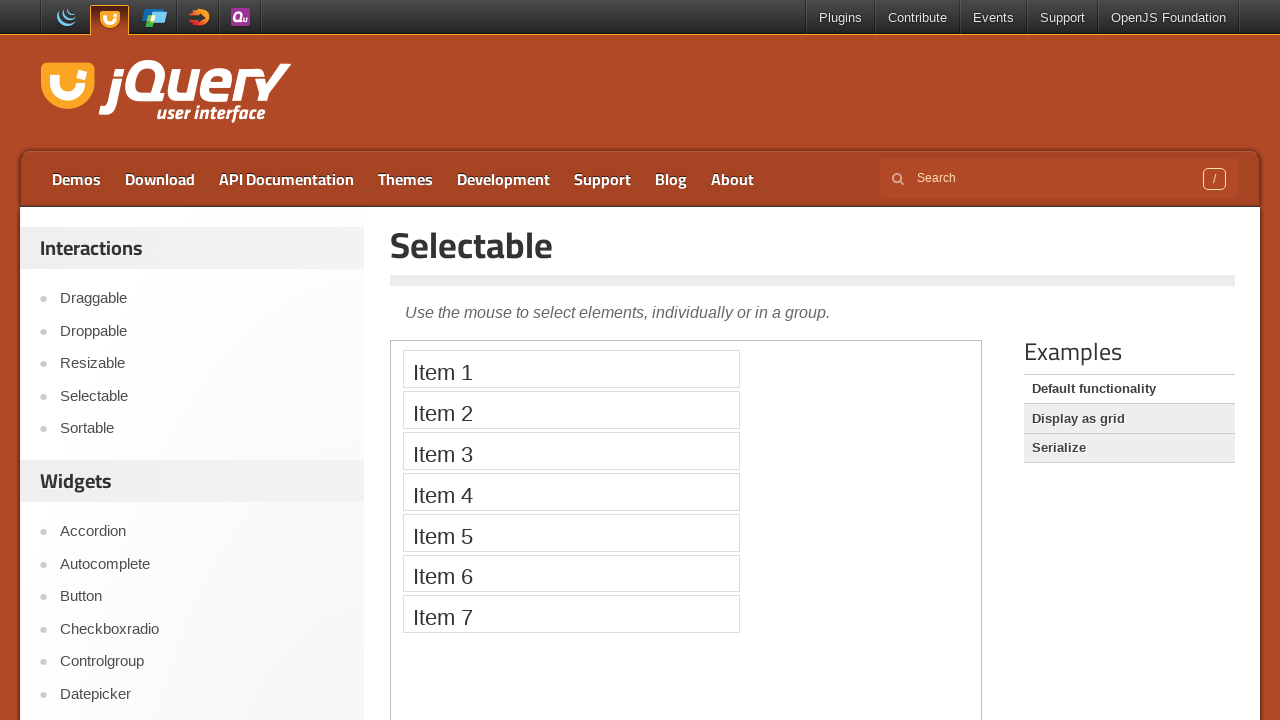

Located iframe element
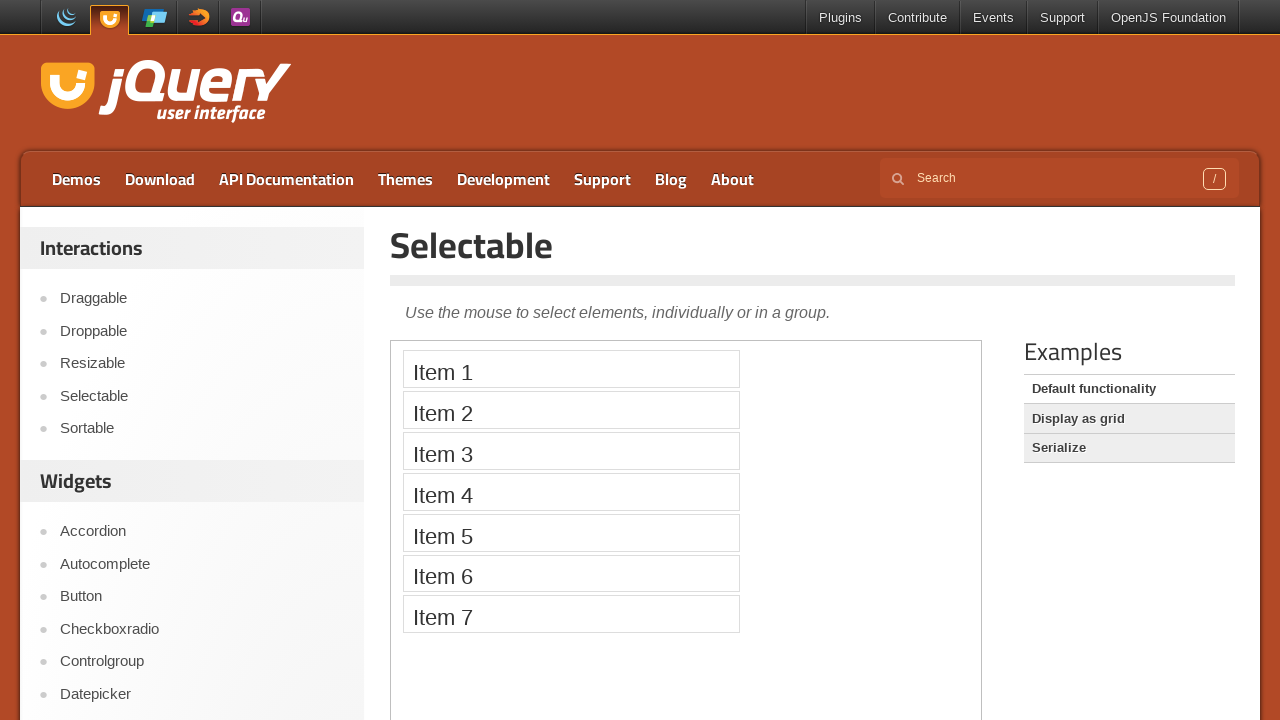

Waited 2 seconds for iframe to be ready
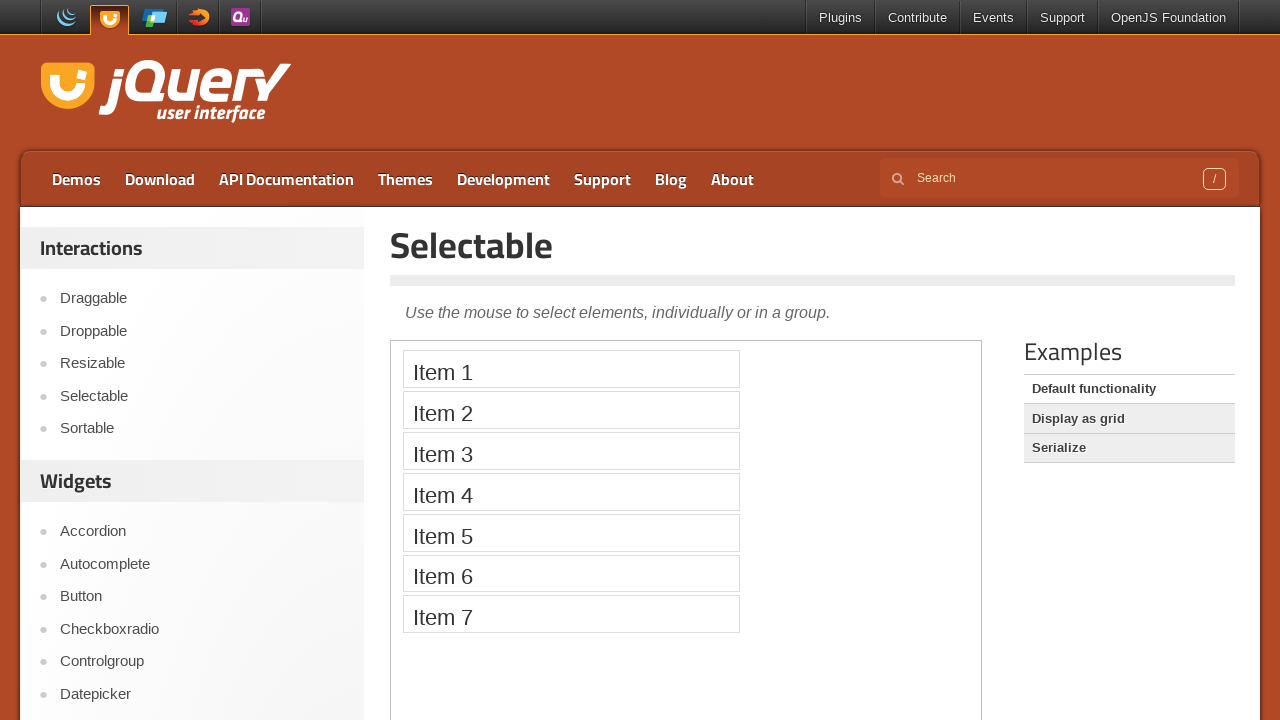

Clicked on Item 1 in the selectable list at (571, 369) on iframe >> nth=0 >> internal:control=enter-frame >> xpath=//ol[@id='selectable']/
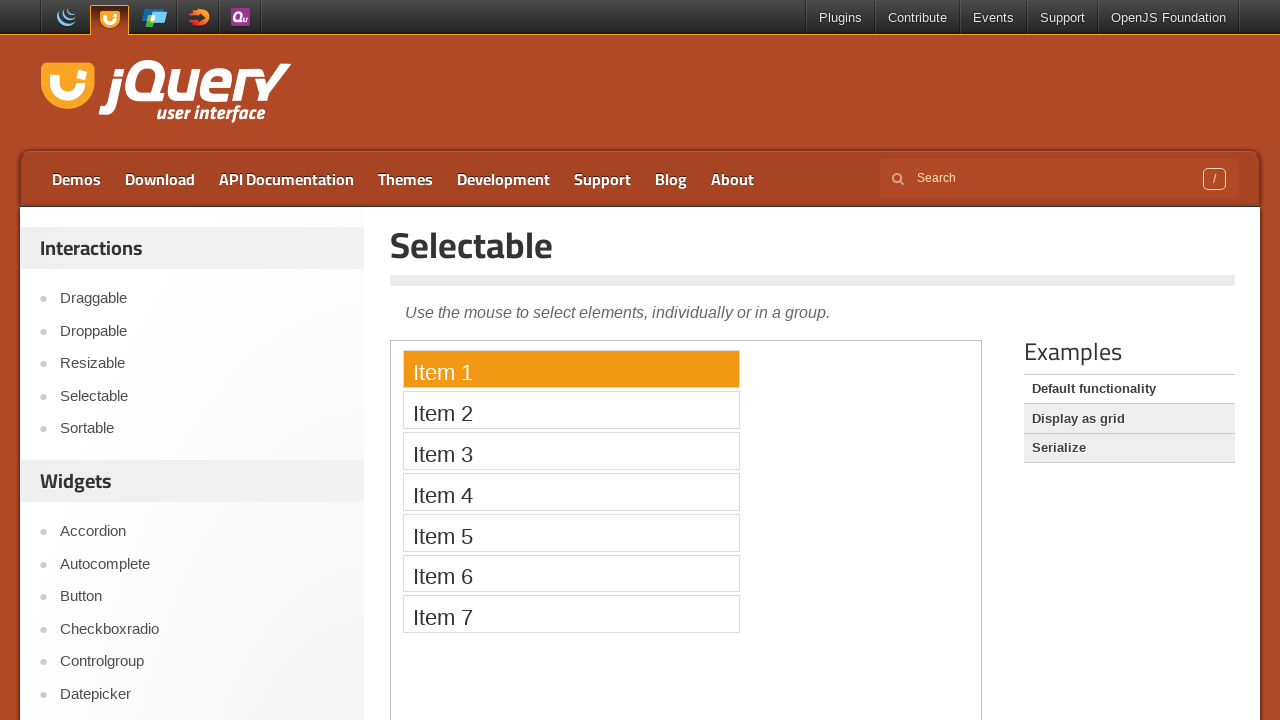

Waited 2 seconds after clicking Item 1
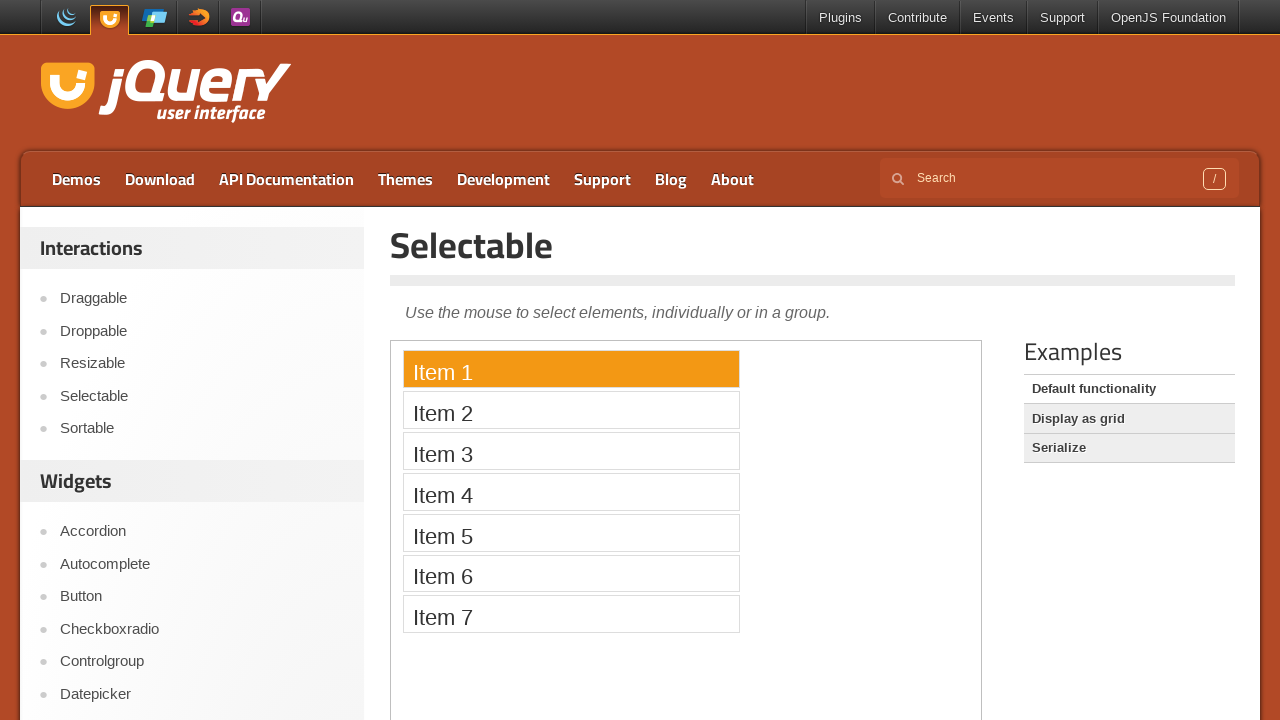

Ctrl+clicked on Item 2 to add it to the selection at (571, 410) on iframe >> nth=0 >> internal:control=enter-frame >> xpath=//ol[@id='selectable']/
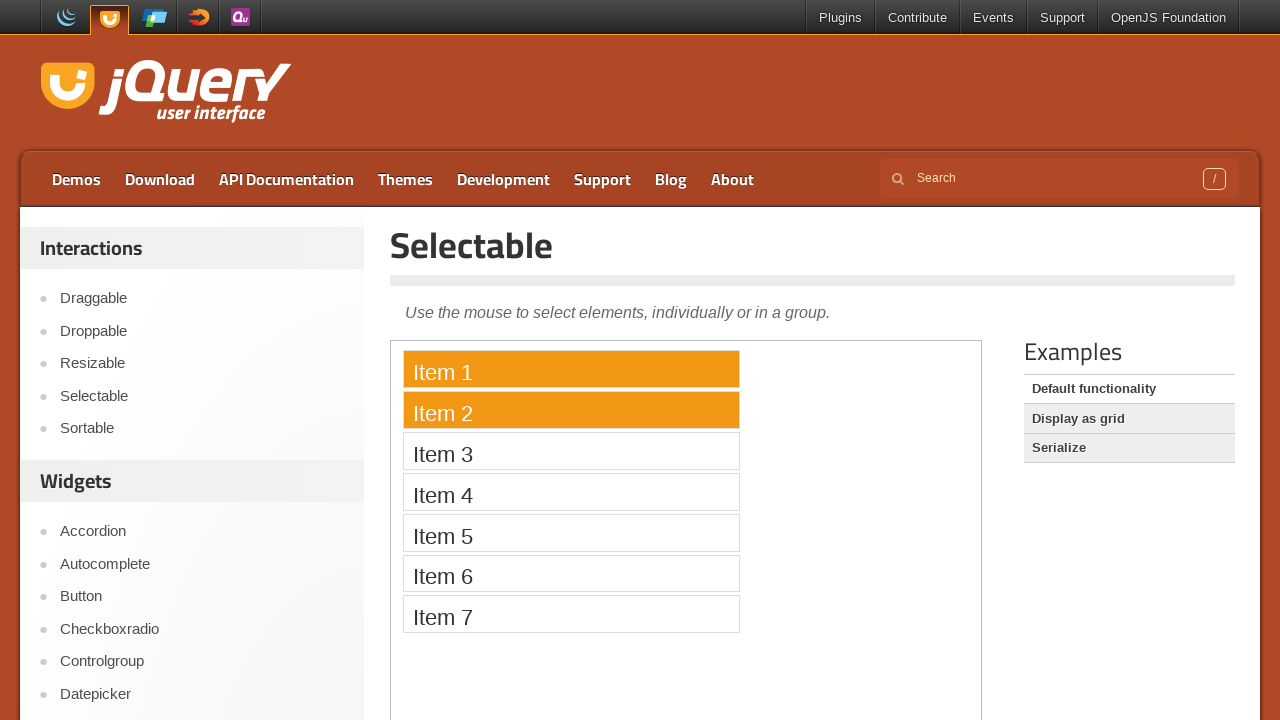

Waited 2 seconds after Ctrl+clicking Item 2
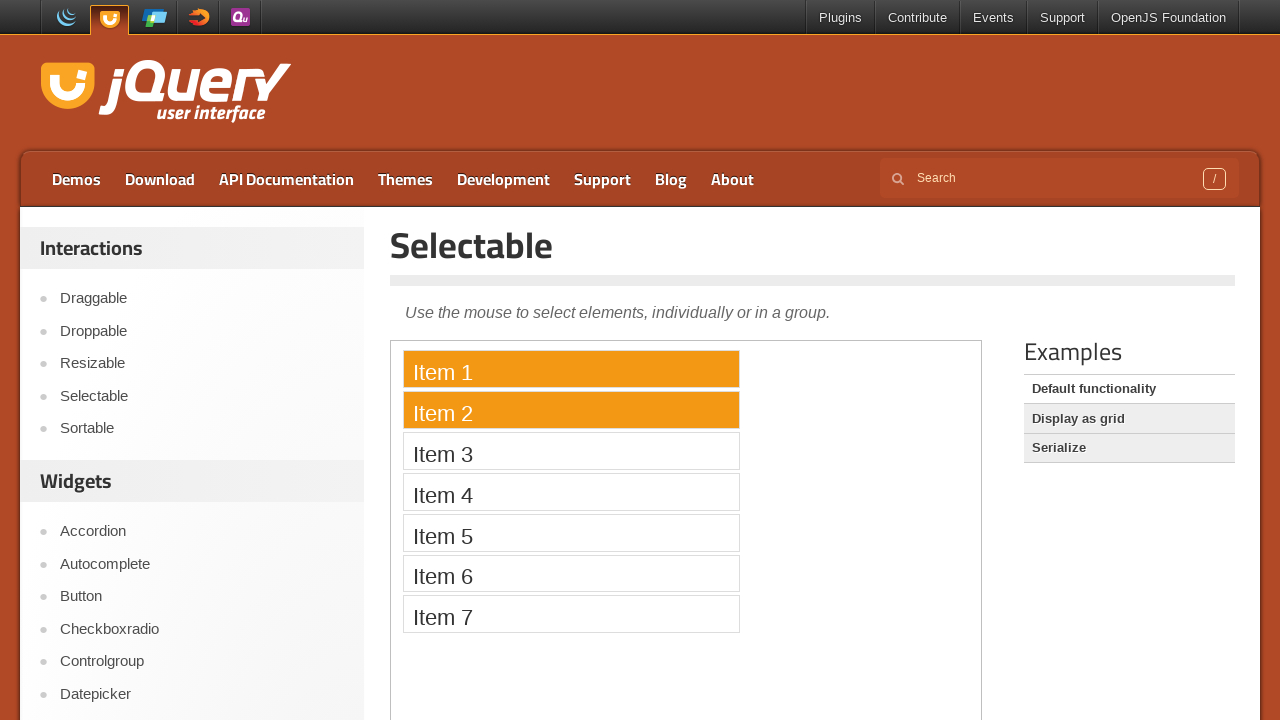

Located all selected items with ui-selected class
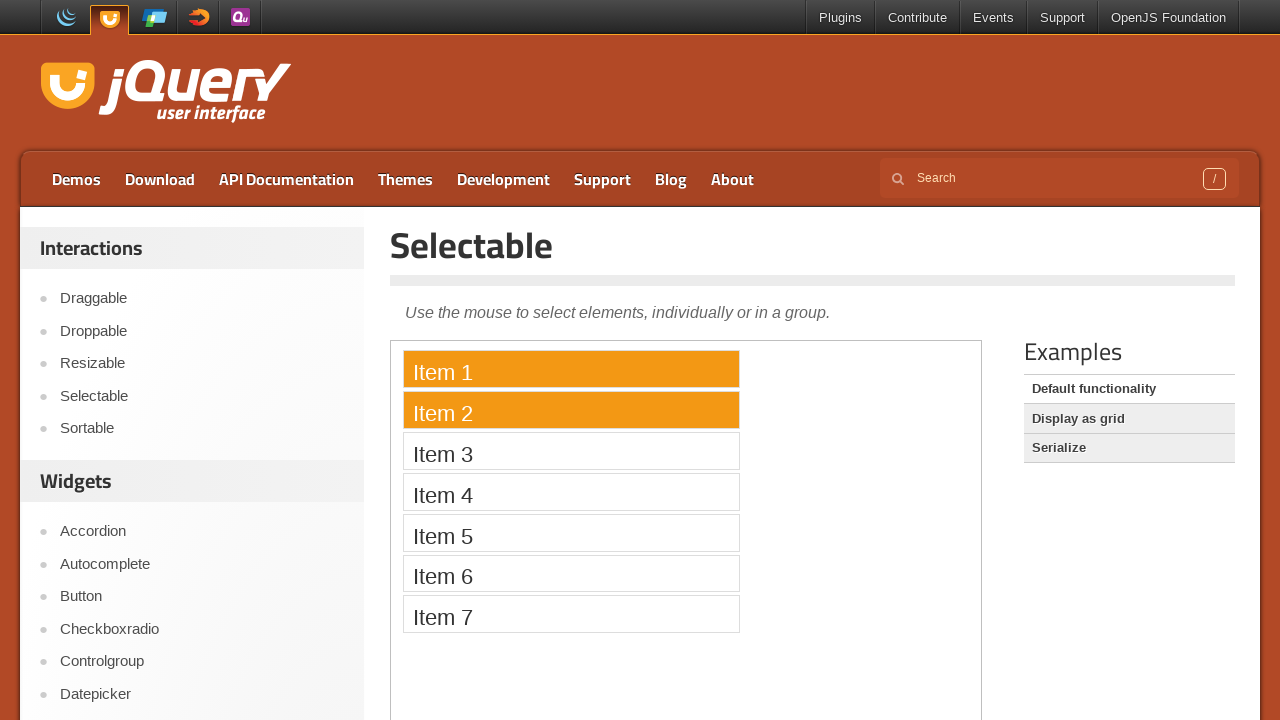

Verified that exactly 2 items are selected
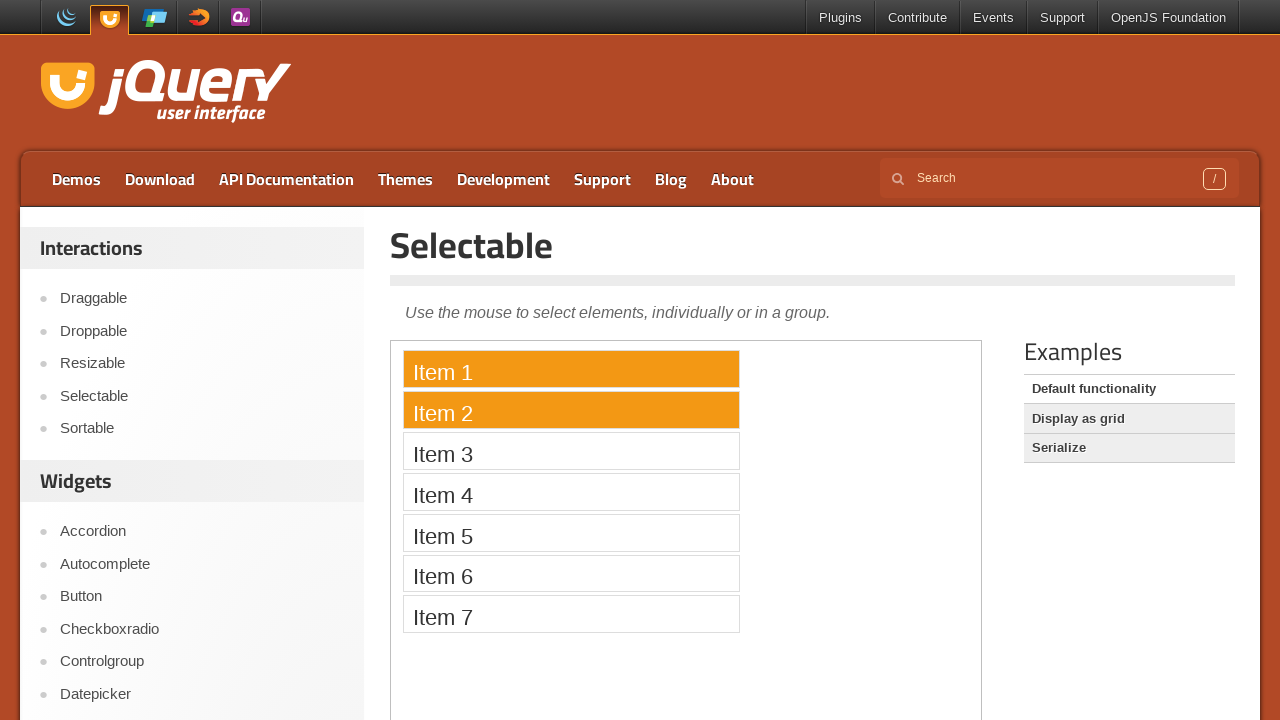

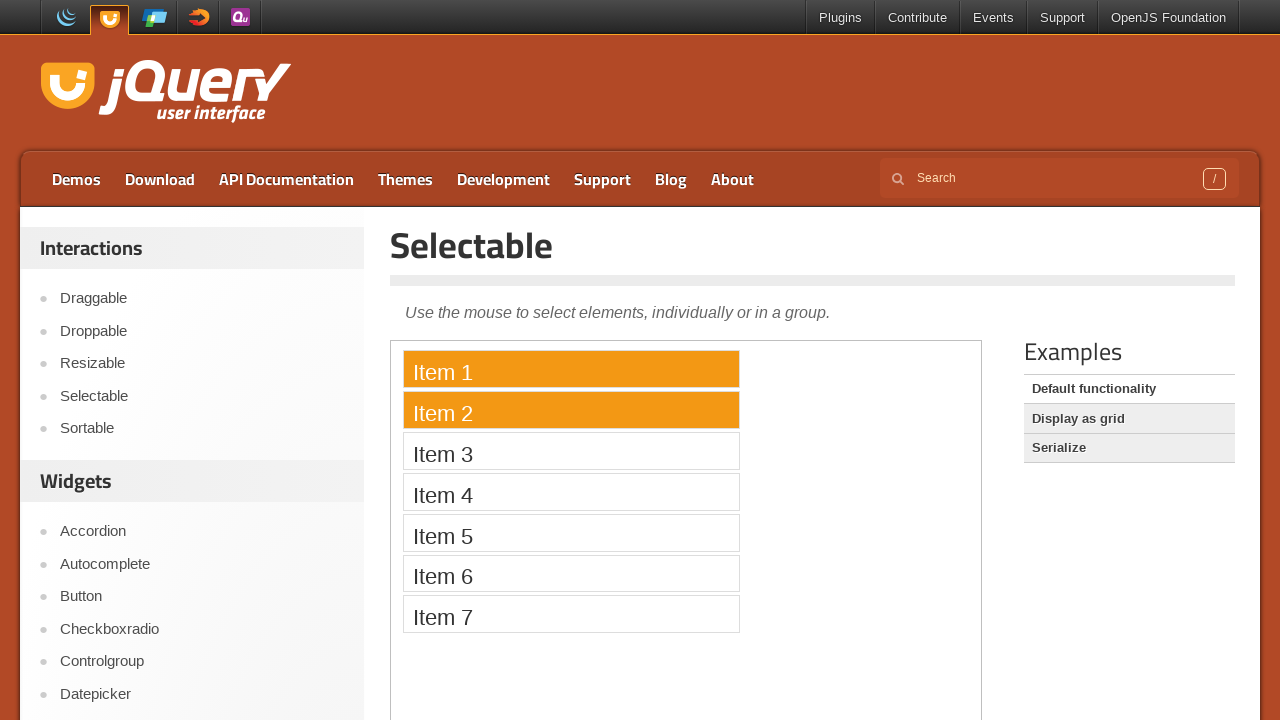